Tests menu navigation by hovering over nested menu items and clicking on a sub-sub menu item

Starting URL: https://demoqa.com/menu

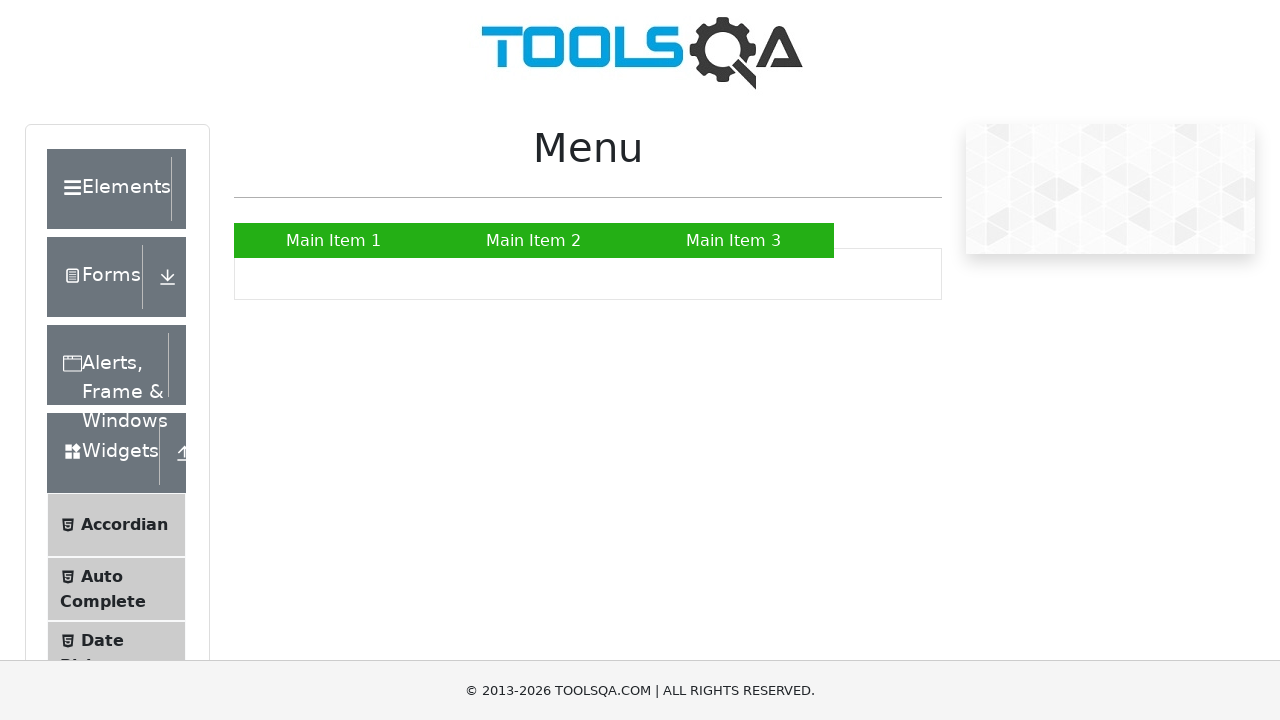

Hovered over Main Item 2 to reveal submenu at (534, 240) on xpath=//a[text()='Main Item 2']
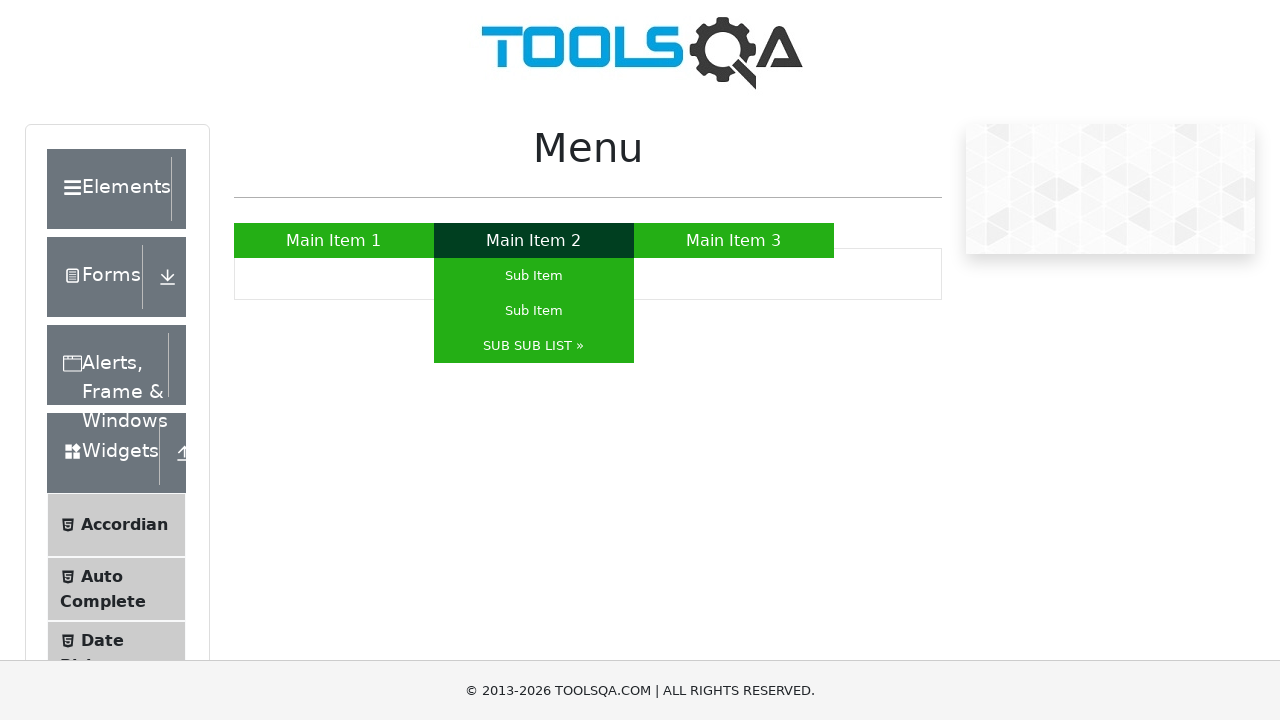

Hovered over SUB SUB LIST to reveal sub-submenu at (534, 346) on xpath=//a[text()='SUB SUB LIST »']
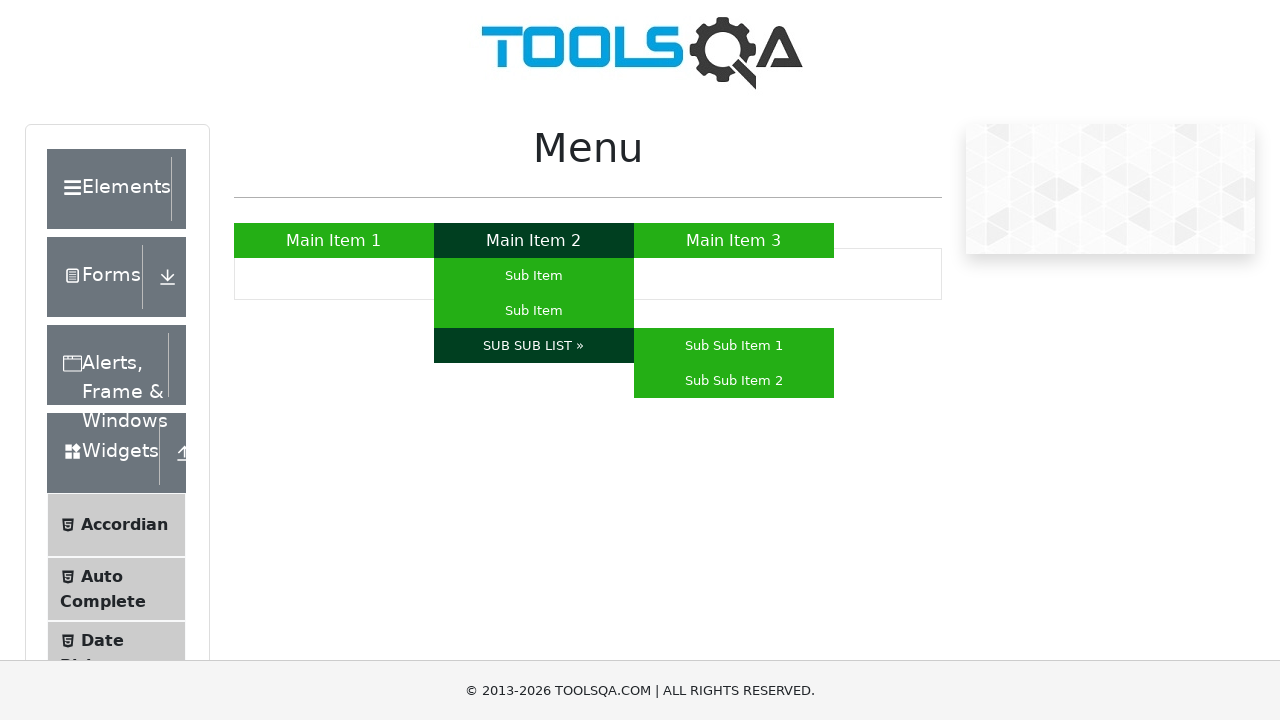

Clicked on Sub Sub Item 2 at (734, 380) on xpath=//a[text()='Sub Sub Item 2']
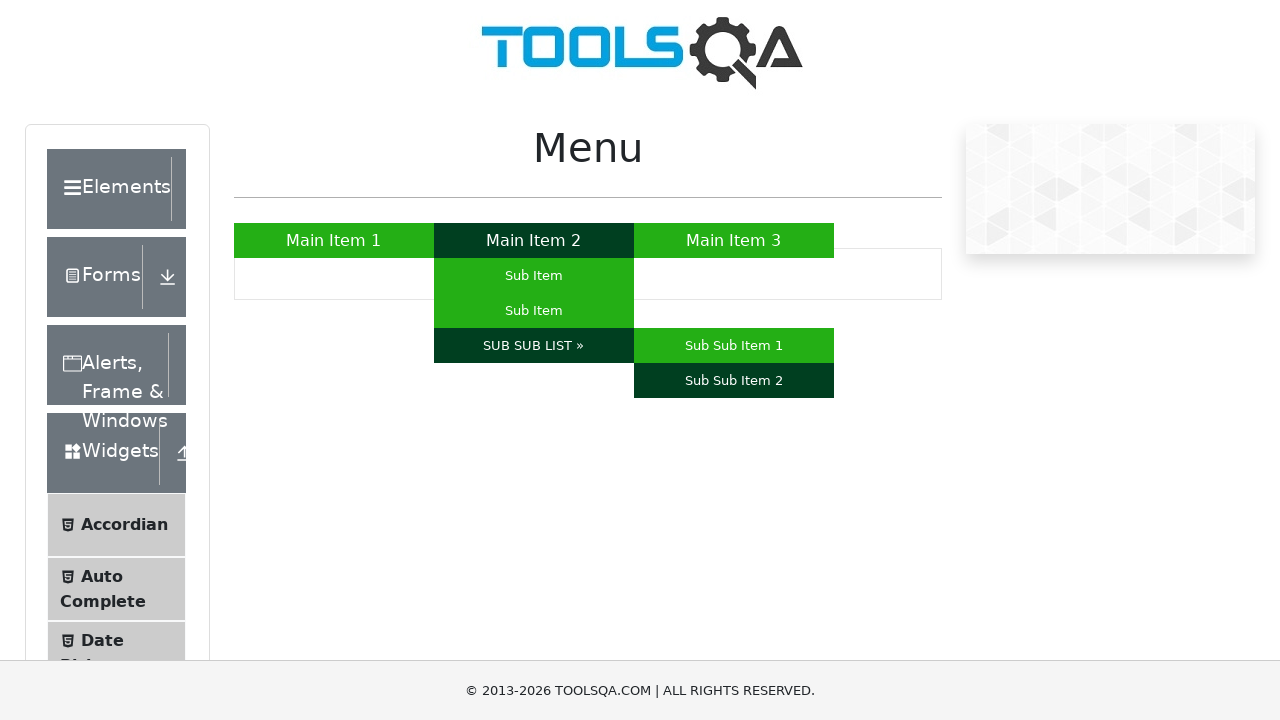

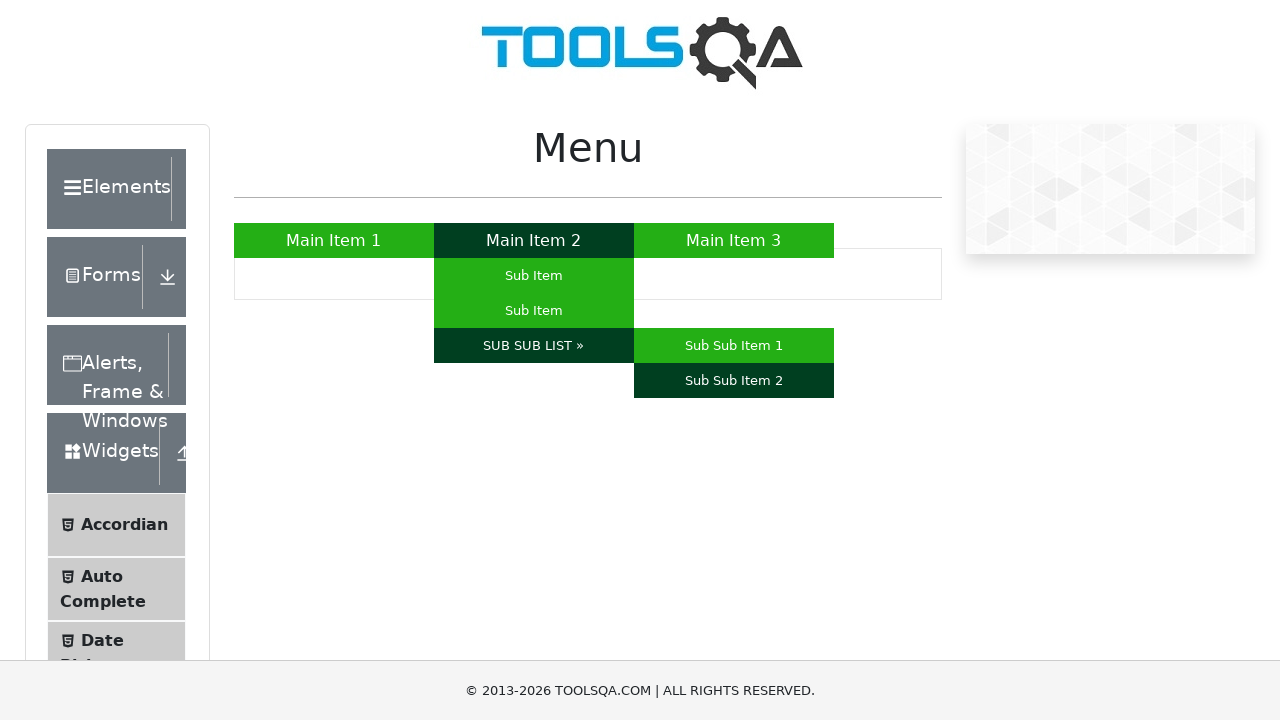